Tests application behavior when specific network requests (containing "GetBook") fail by intercepting and blocking those requests, then navigating to the library page.

Starting URL: https://rahulshettyacademy.com/angularAppdemo/

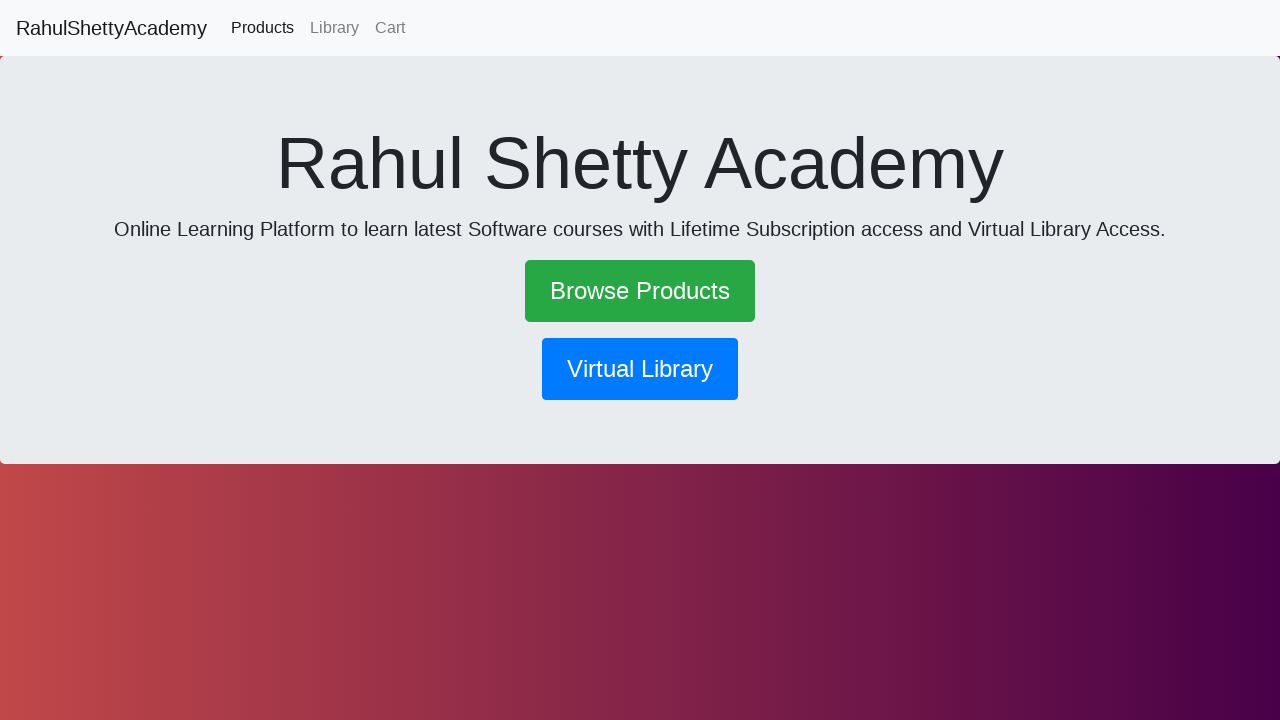

Set up route handler to intercept and abort GetBook requests
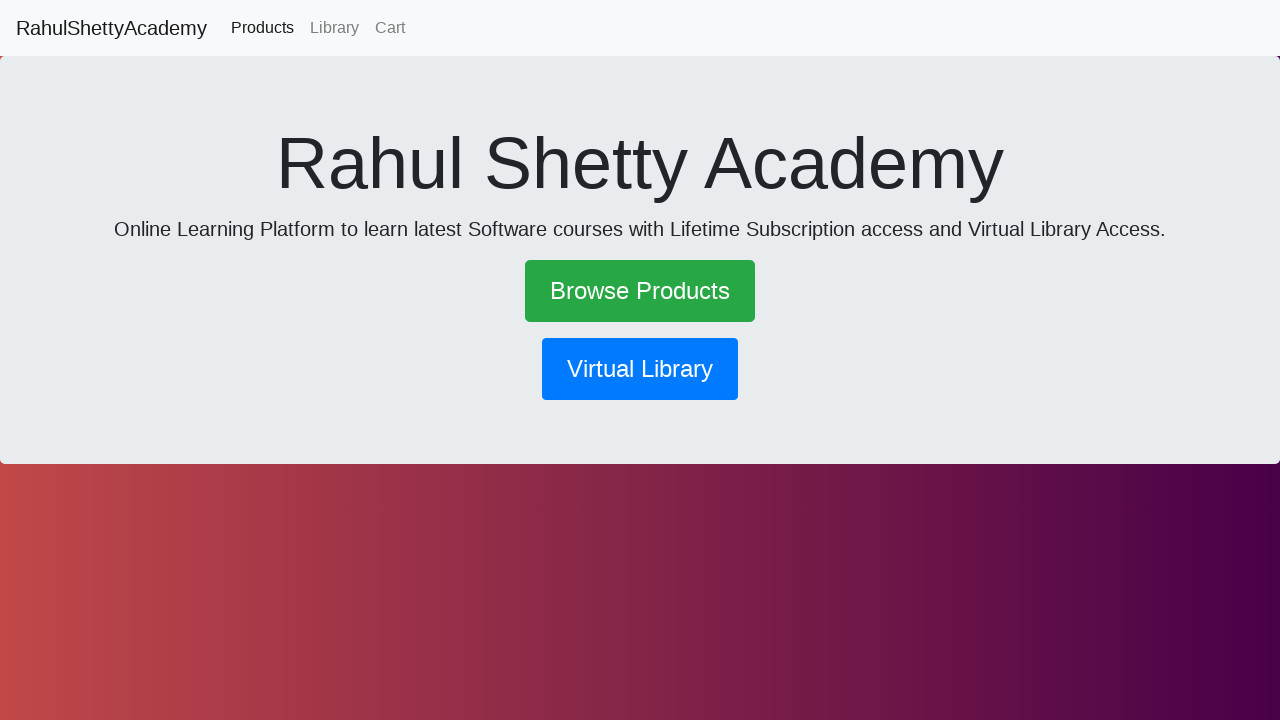

Clicked library button to navigate to library page at (640, 369) on button[routerlink*='library']
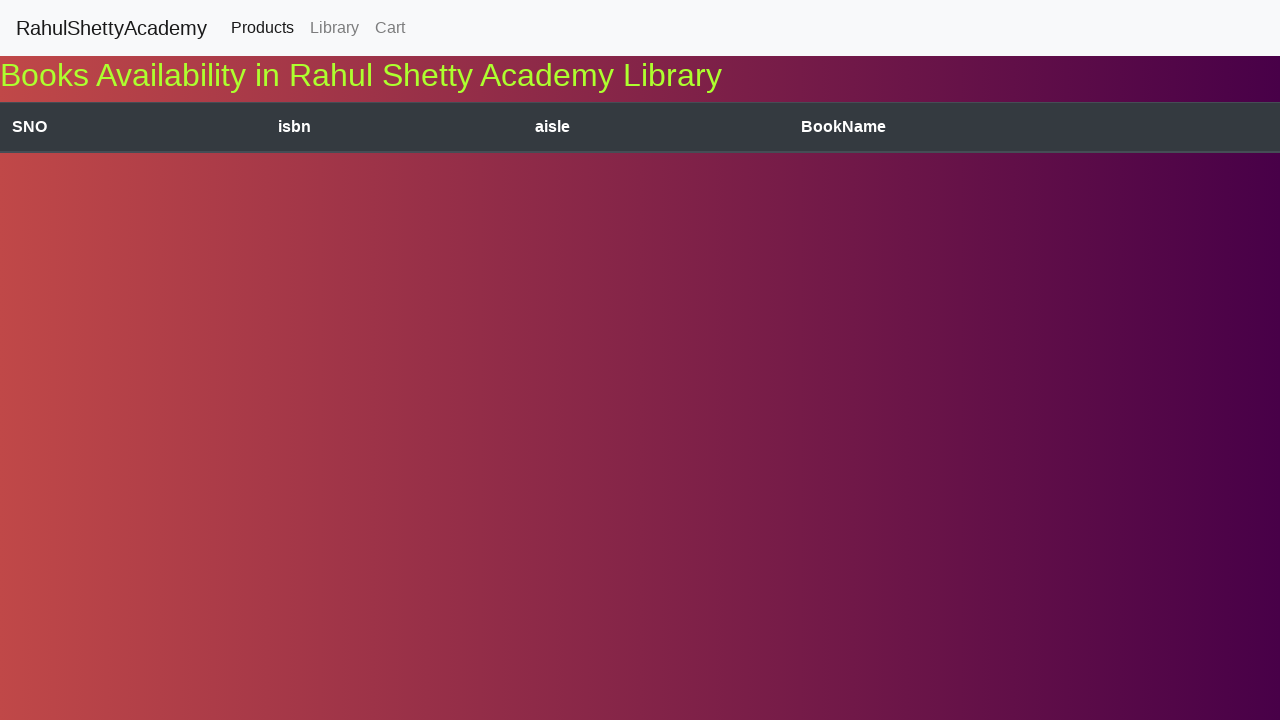

Waited for network idle state after failed GetBook requests
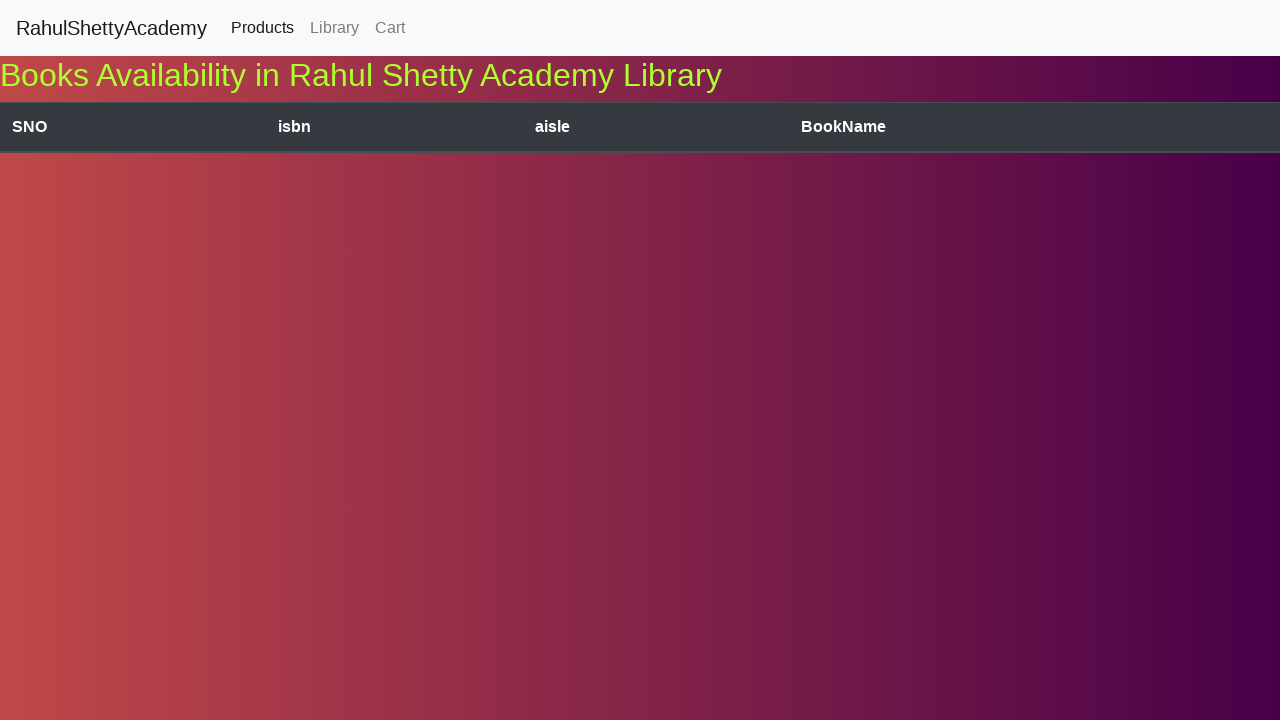

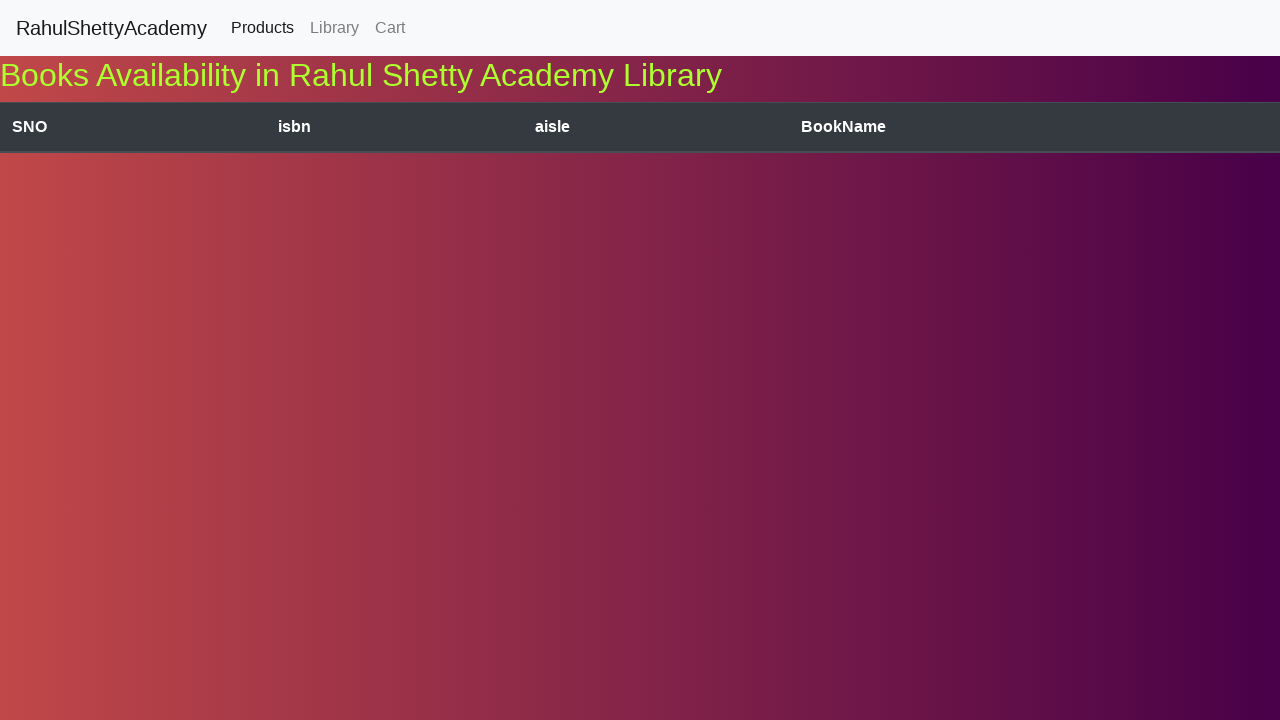